Tests Python.org search functionality by entering "pycon" in the search box and submitting the form, then verifying results are found

Starting URL: http://www.python.org

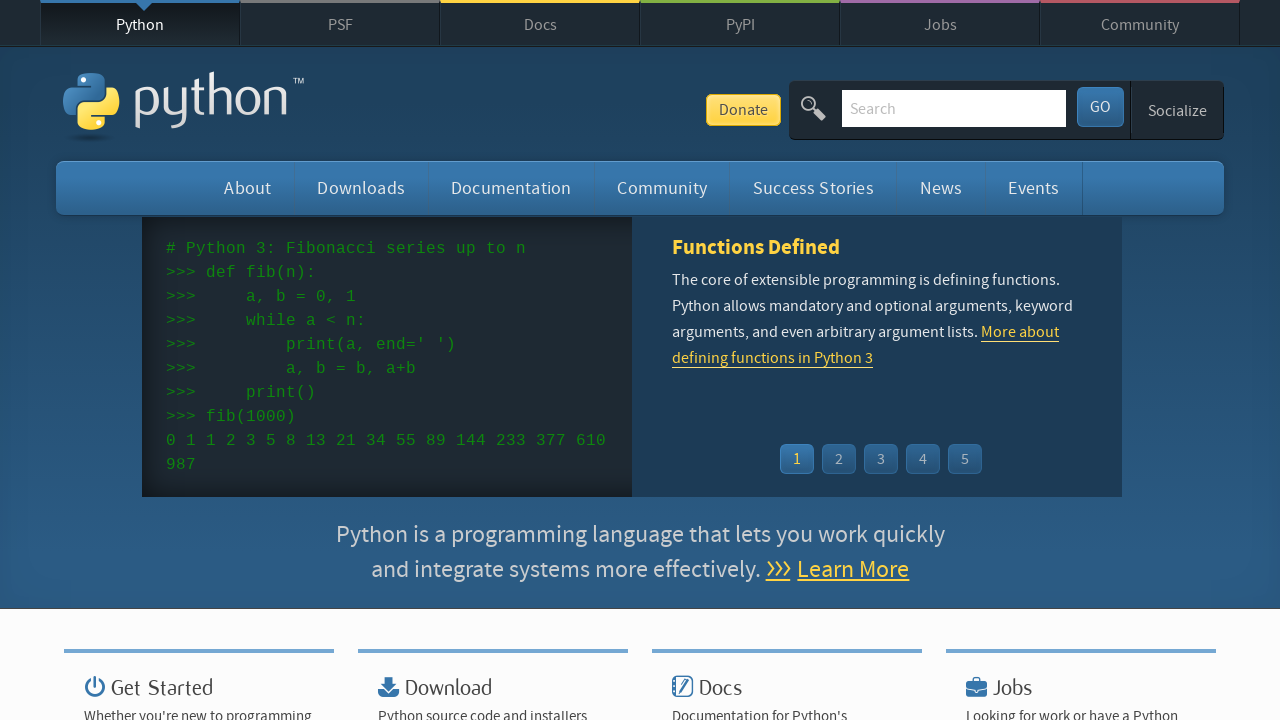

Verified page title contains 'Python'
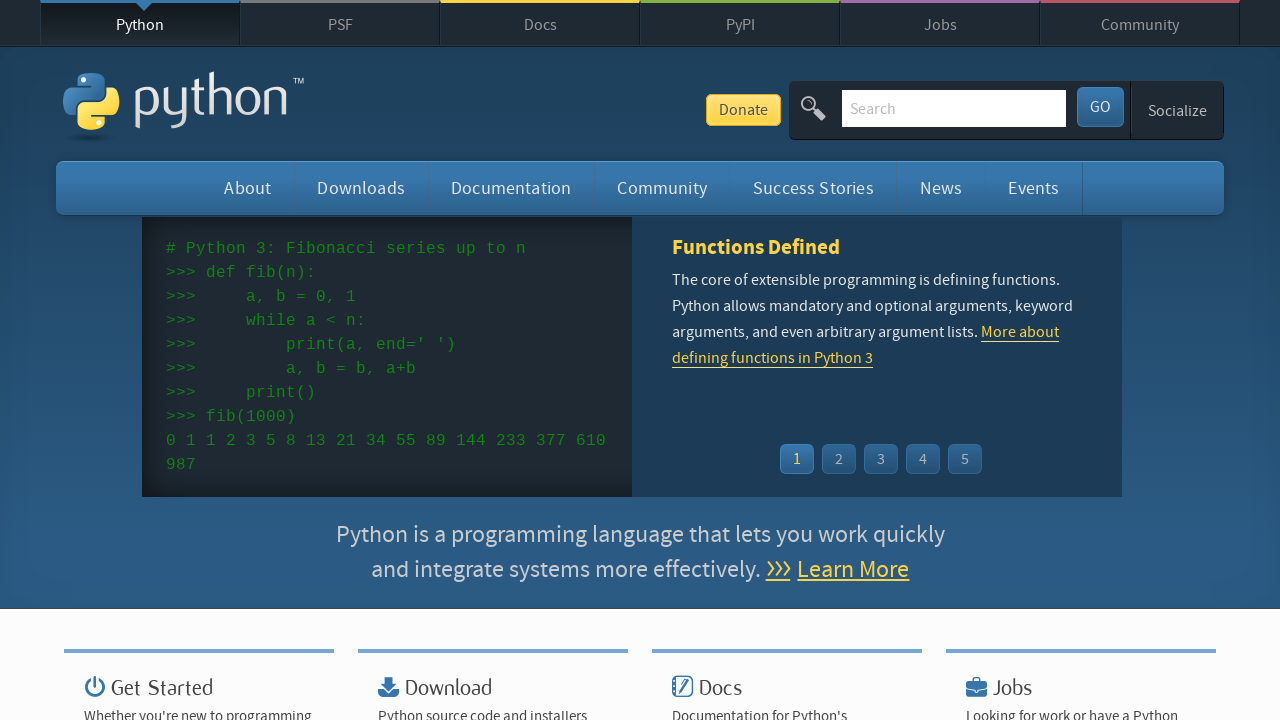

Entered 'pycon' in search box on input[name='q']
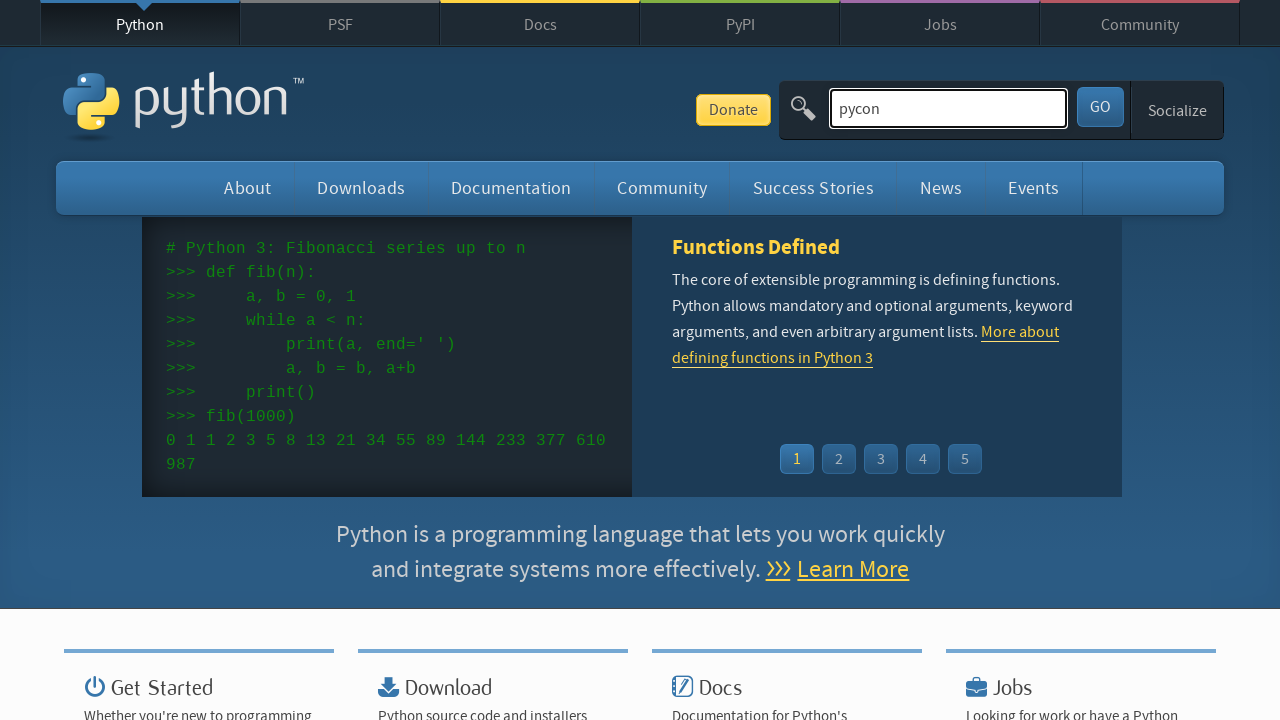

Submitted search form by pressing Enter on input[name='q']
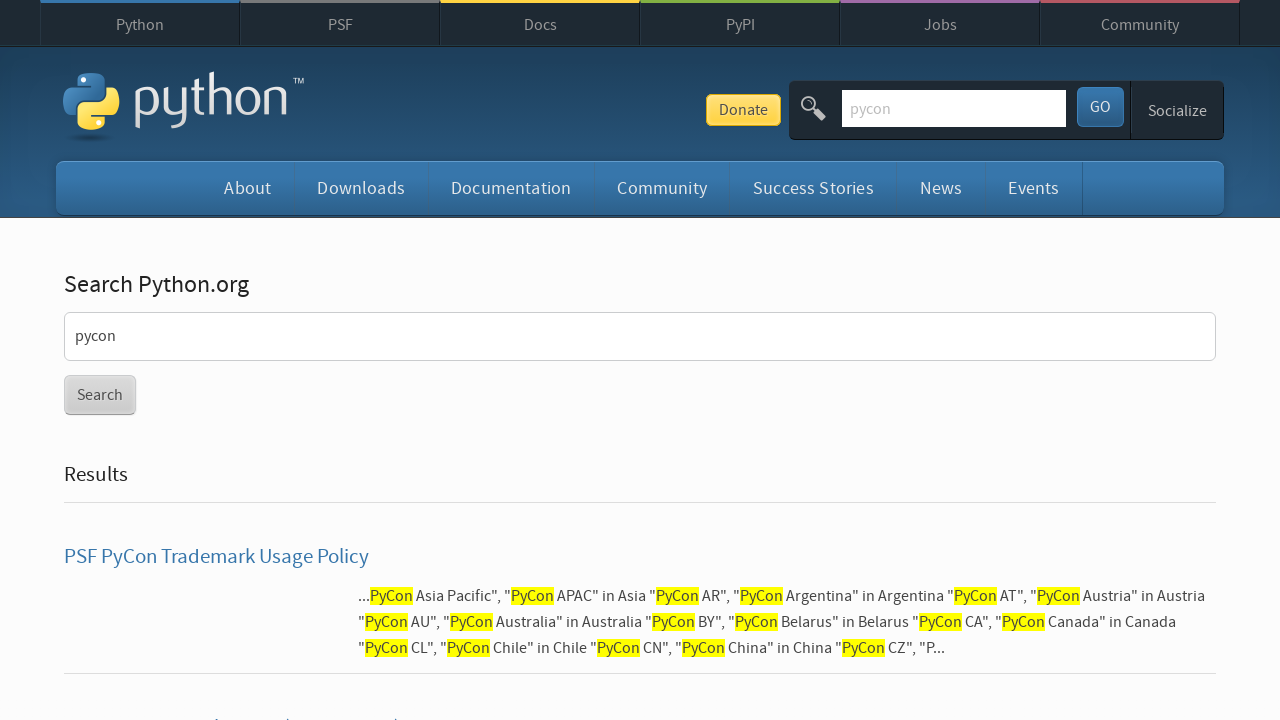

Waited for network idle after search submission
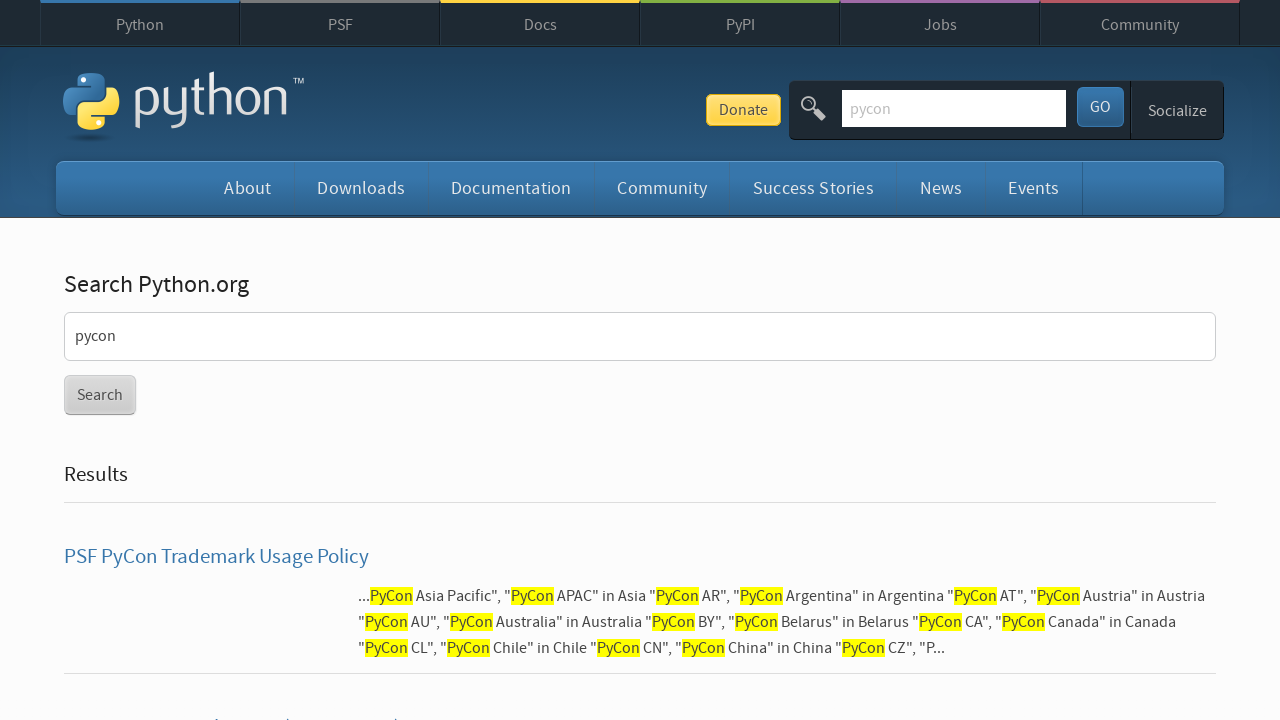

Verified search results were found (no 'No results found' message)
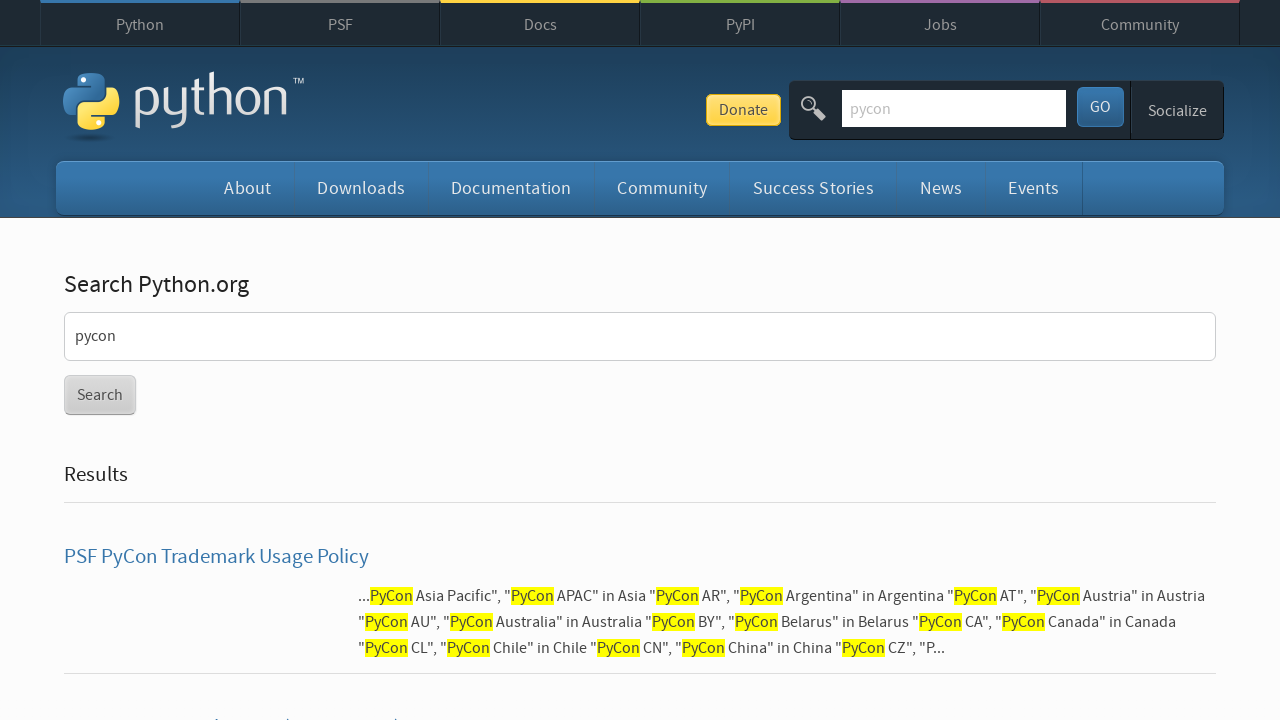

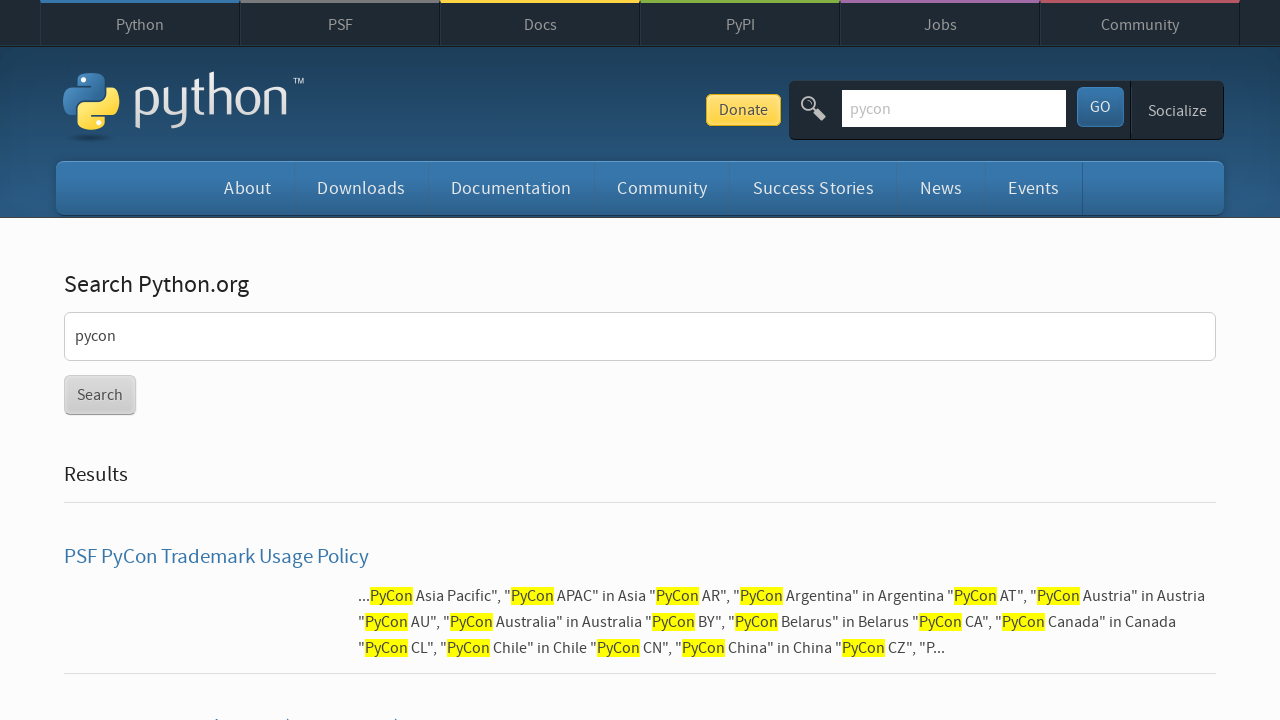